Tests the eighth FAQ accordion item by clicking it and verifying the answer about delivery to Moscow region

Starting URL: https://qa-scooter.praktikum-services.ru

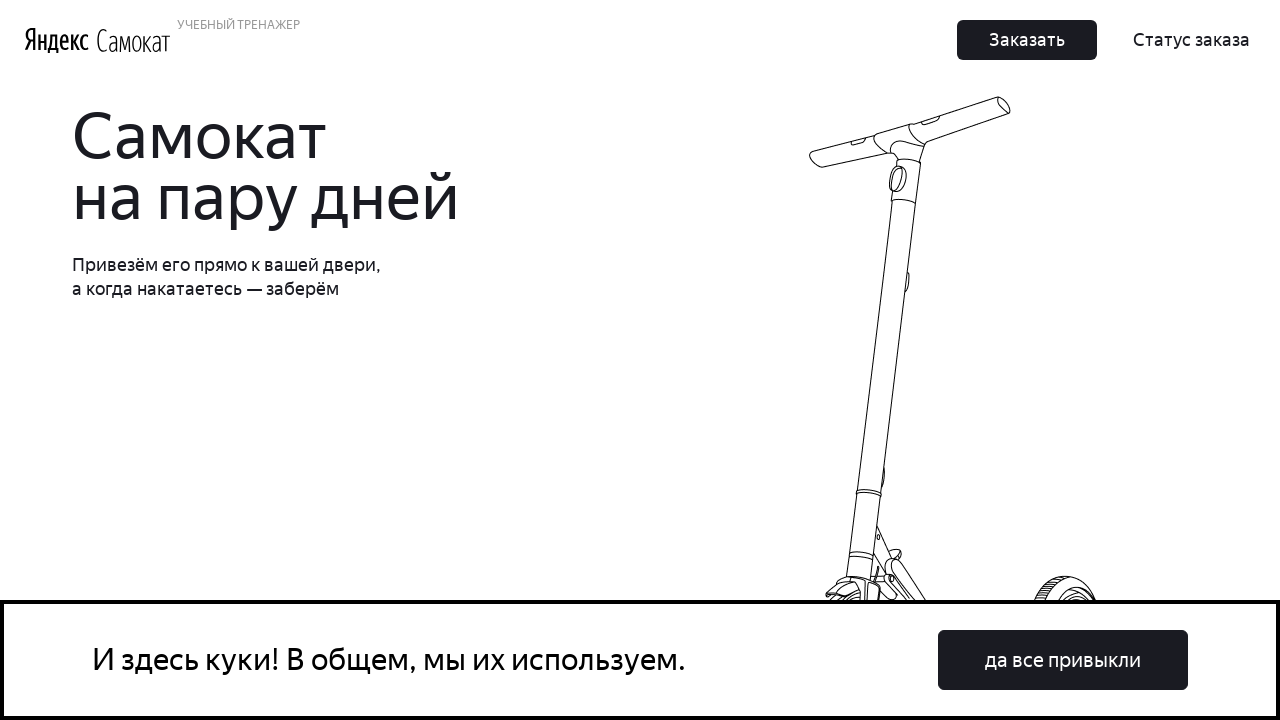

Scrolled to FAQ section
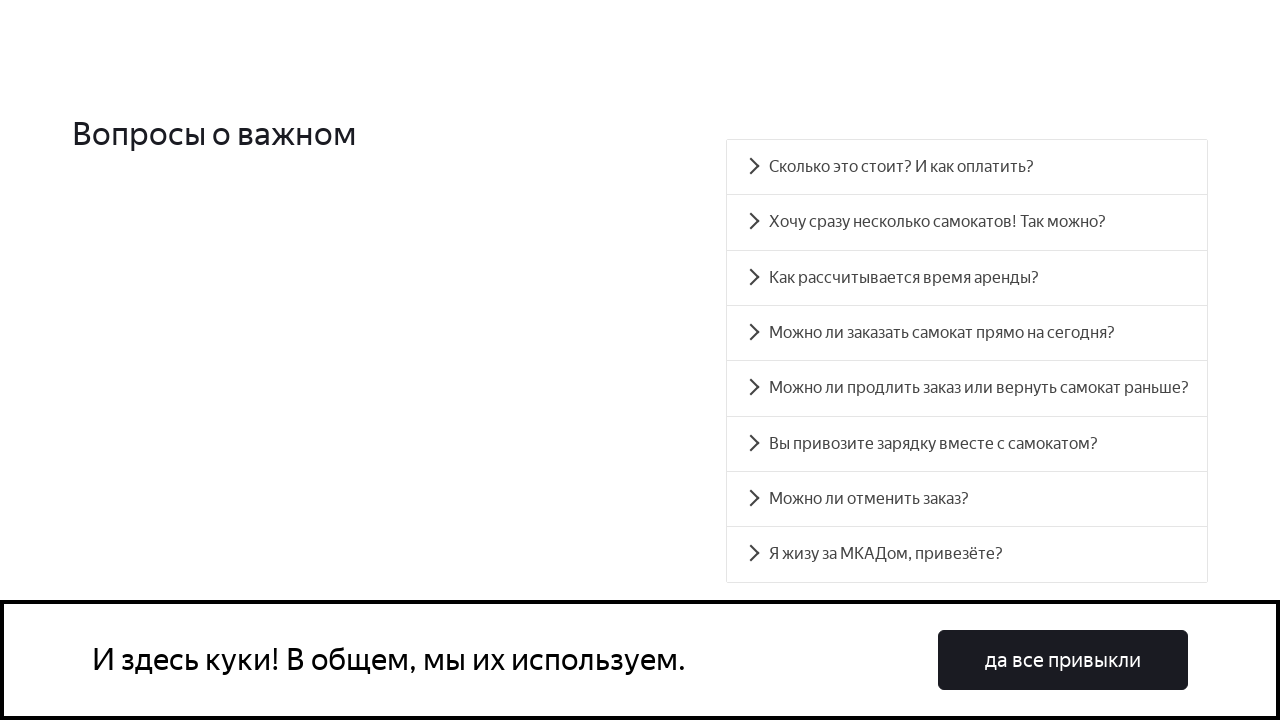

Clicked on eighth FAQ accordion item at (967, 555) on #accordion__heading-7
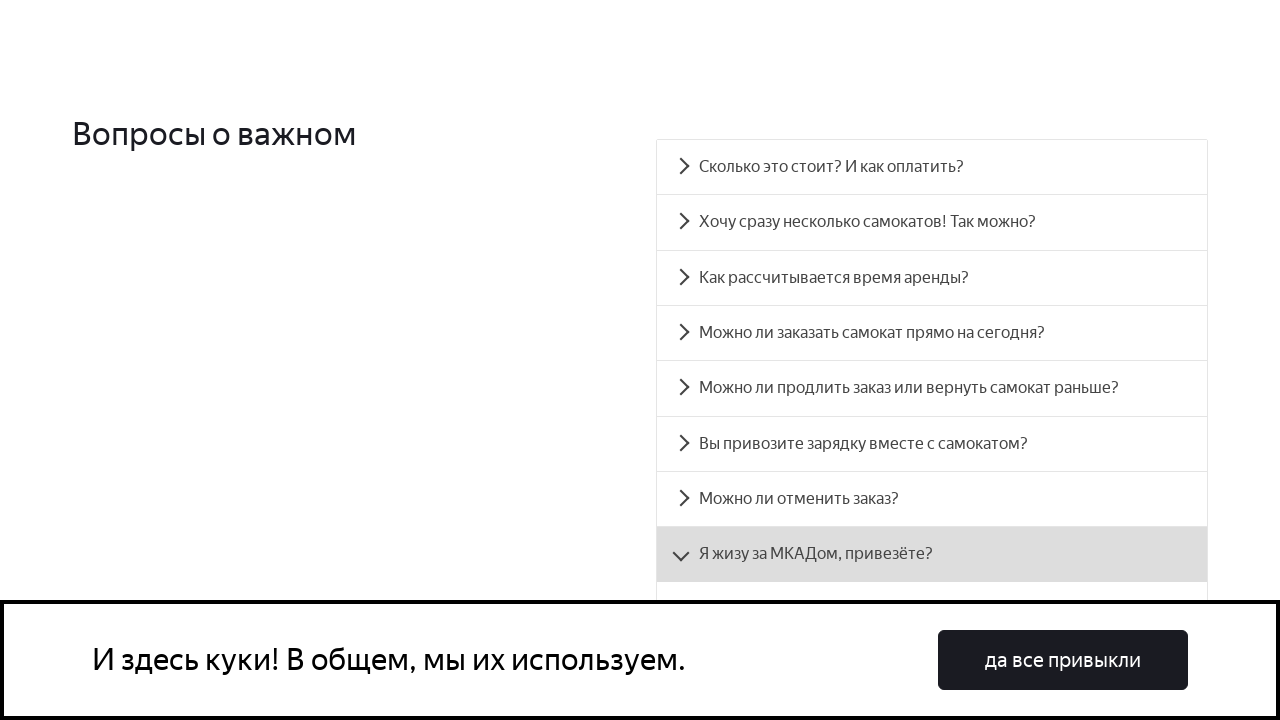

Answer panel for eighth FAQ item became visible - verified delivery to Moscow region information
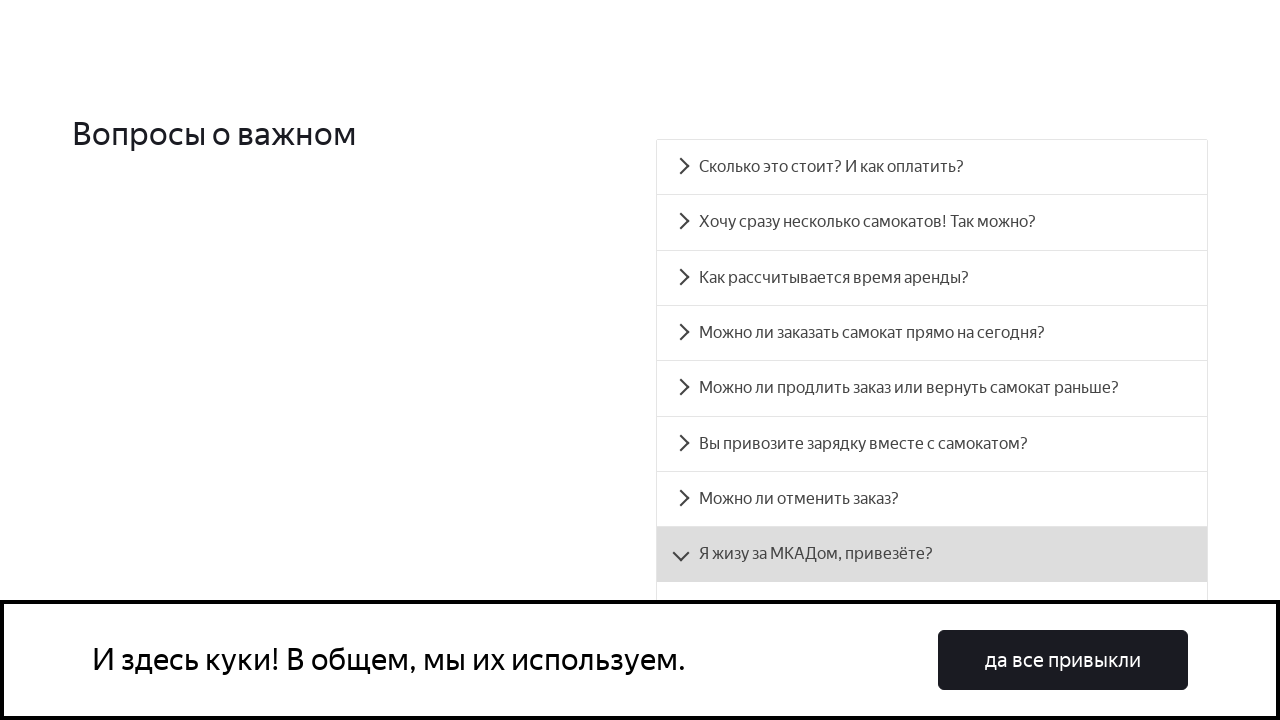

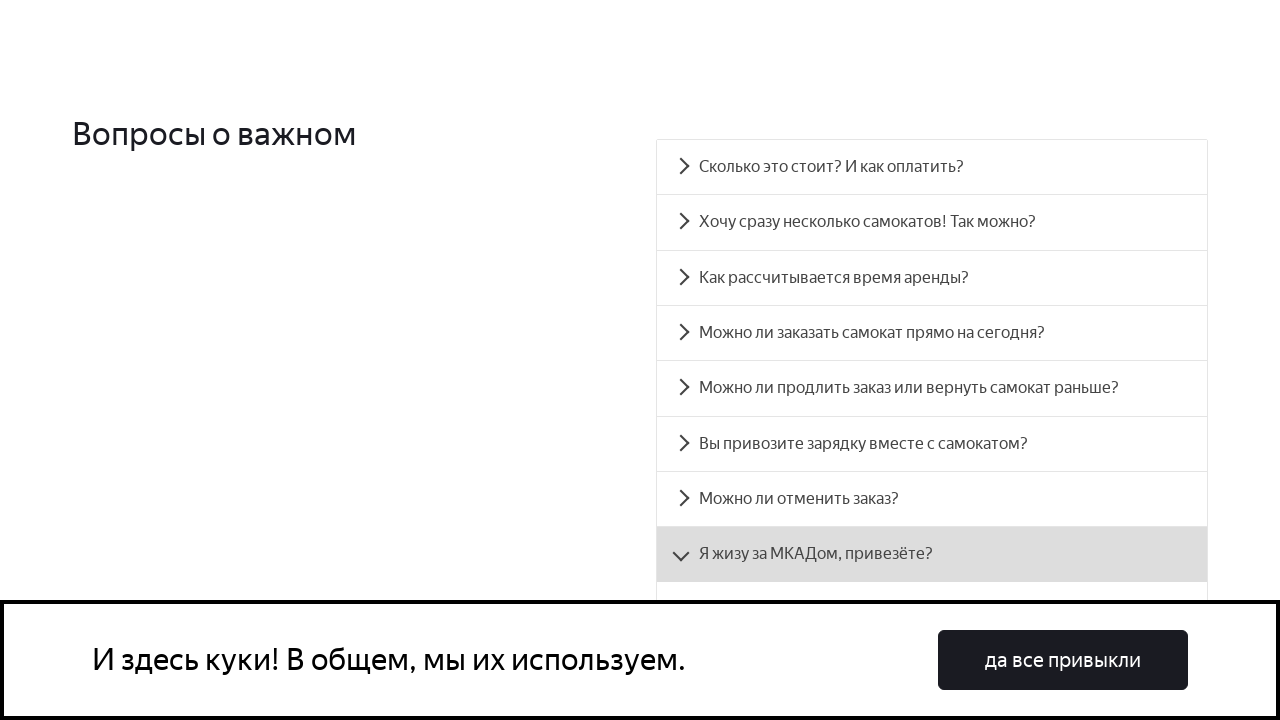